Reads two numbers from the page, calculates their sum, selects the result from a dropdown menu, and submits the form

Starting URL: http://suninjuly.github.io/selects2.html

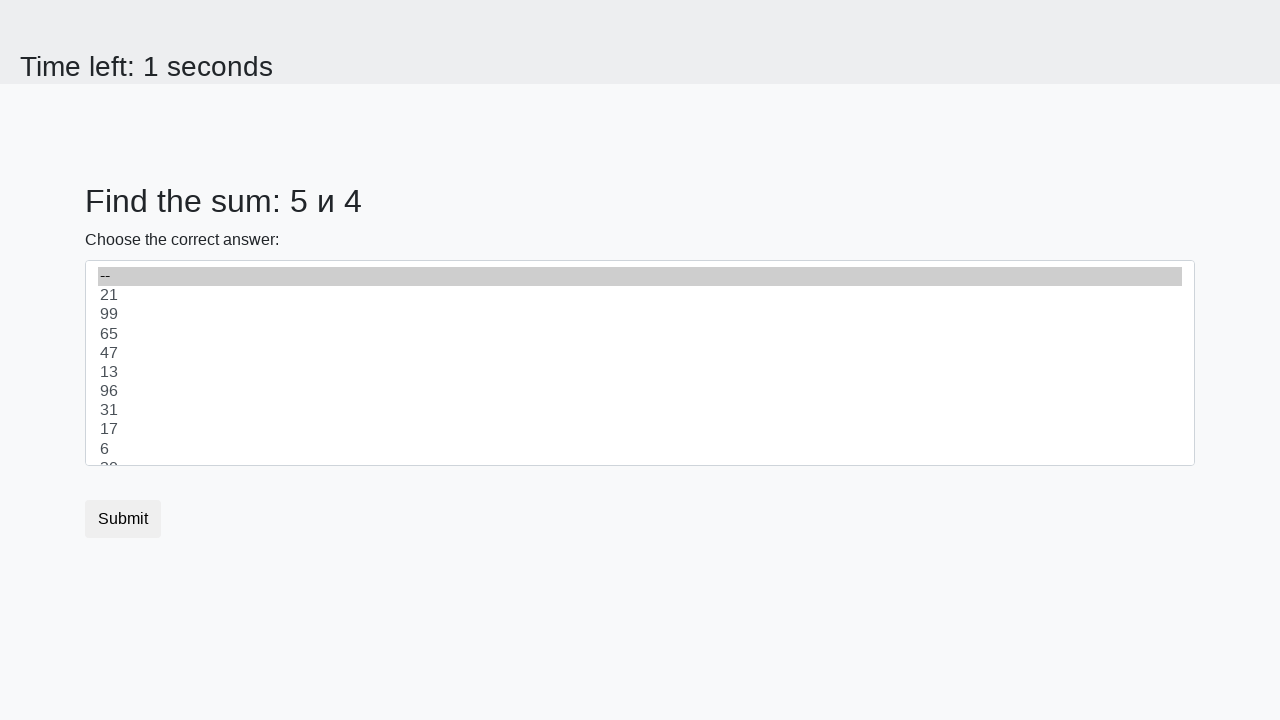

Read first number from page
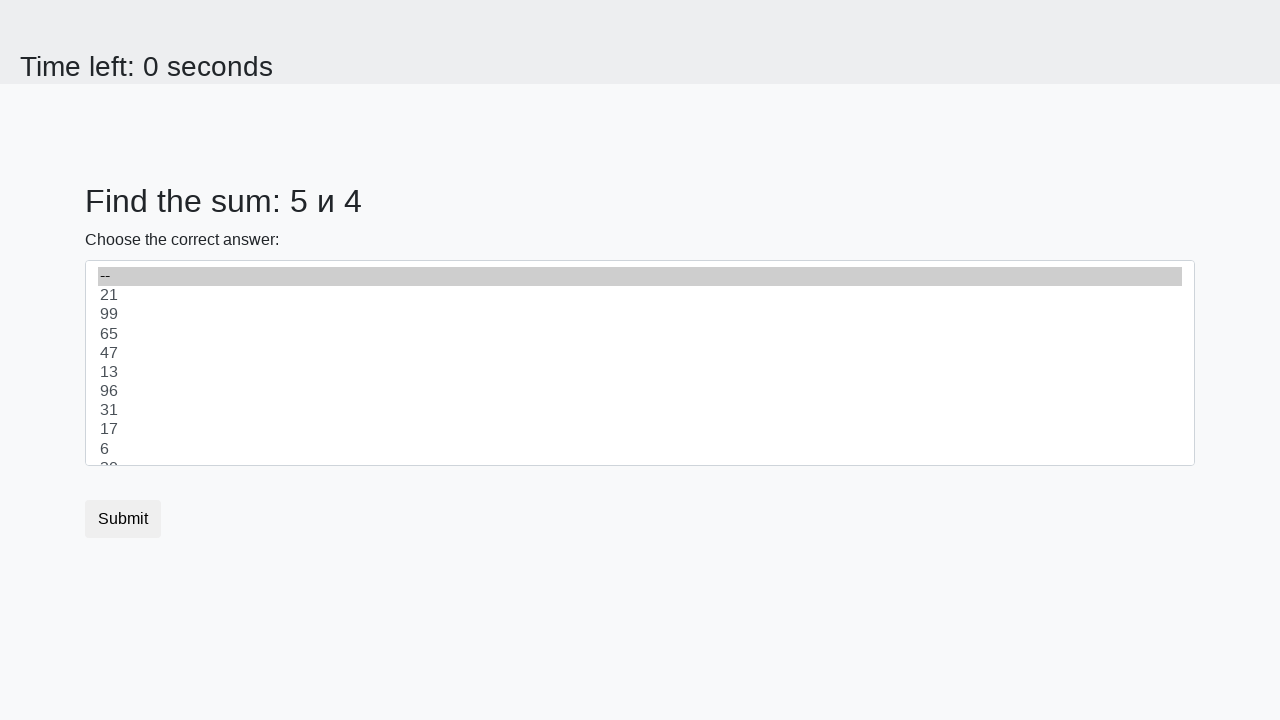

Read second number from page
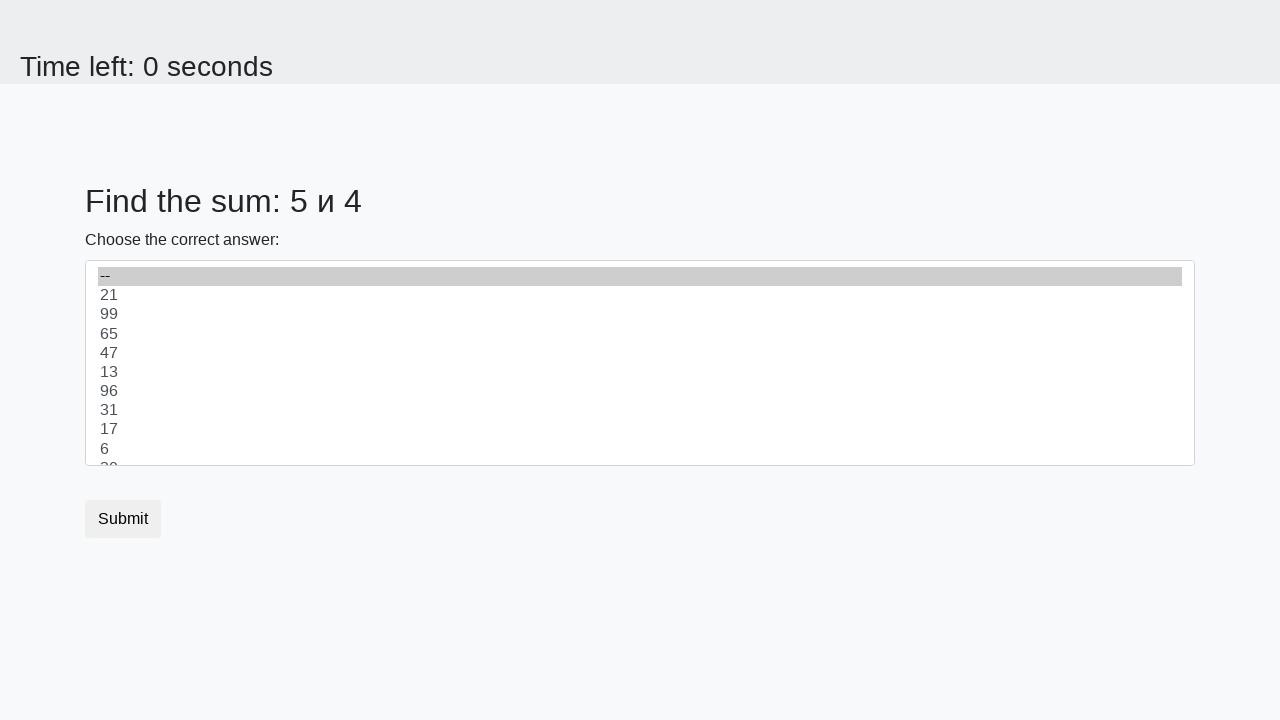

Calculated sum of 5 + 4 = 9
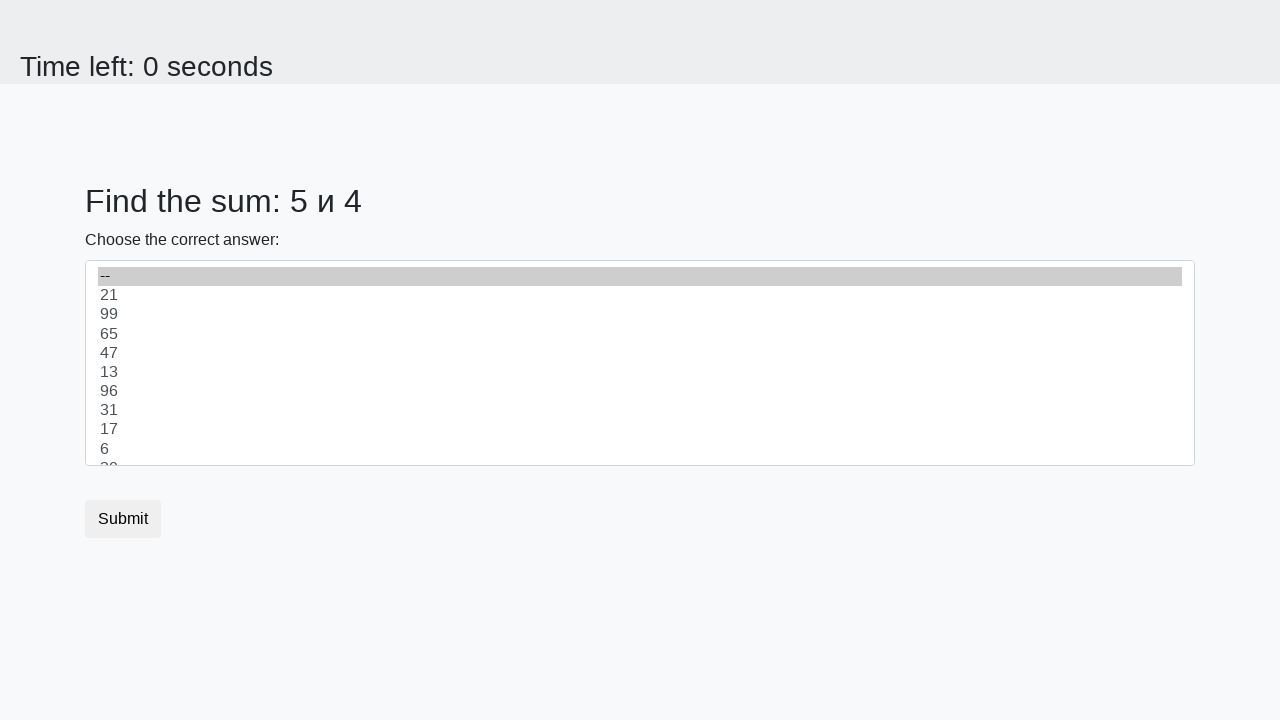

Selected calculated result '9' from dropdown menu on select
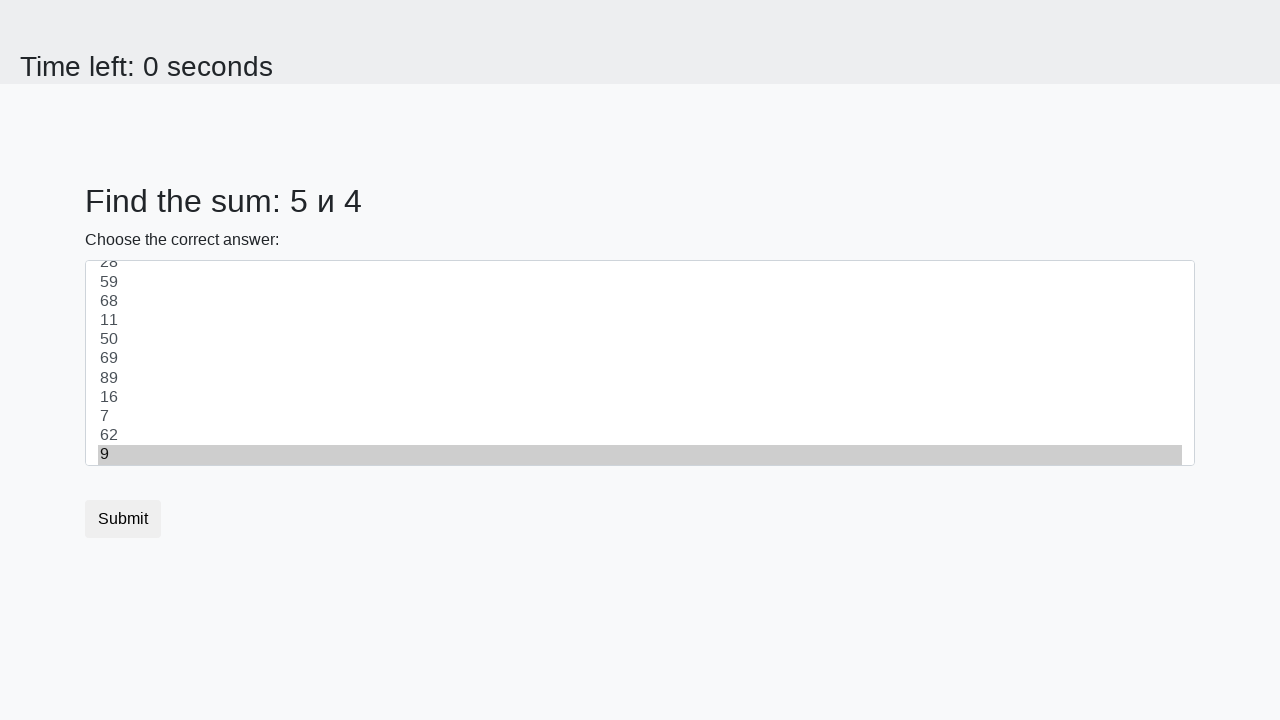

Clicked submit button to submit form at (123, 519) on .btn
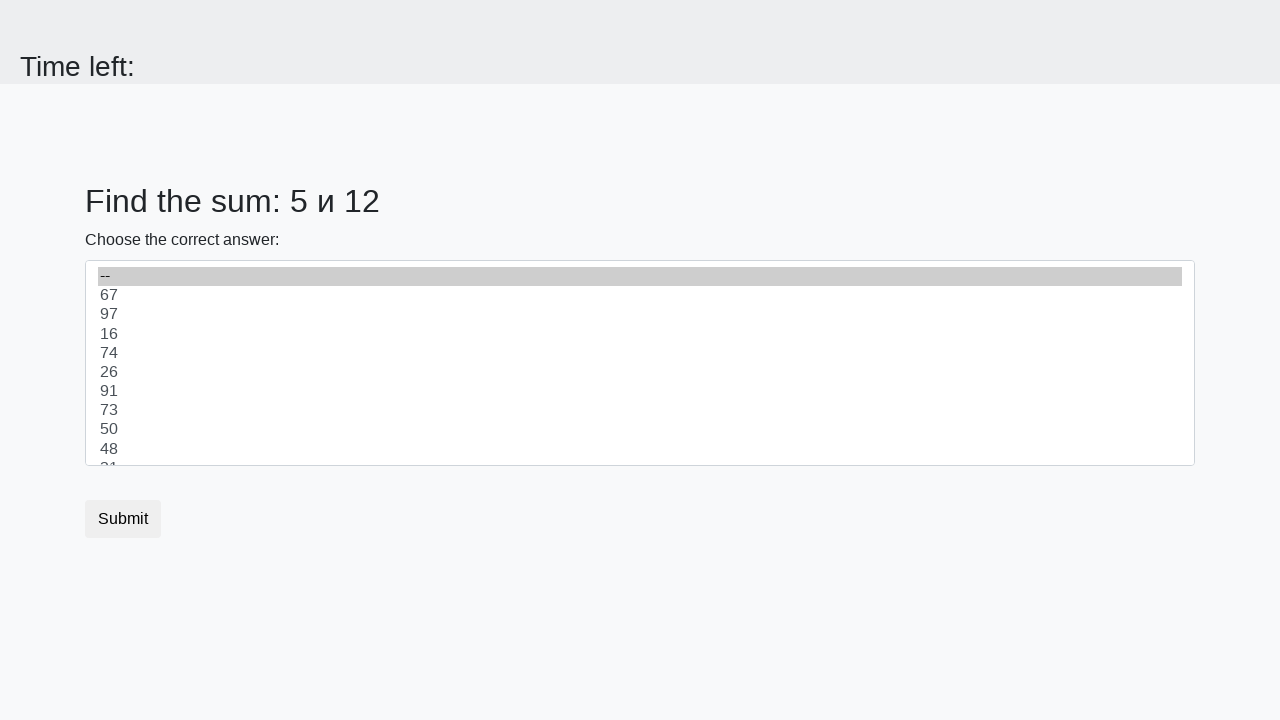

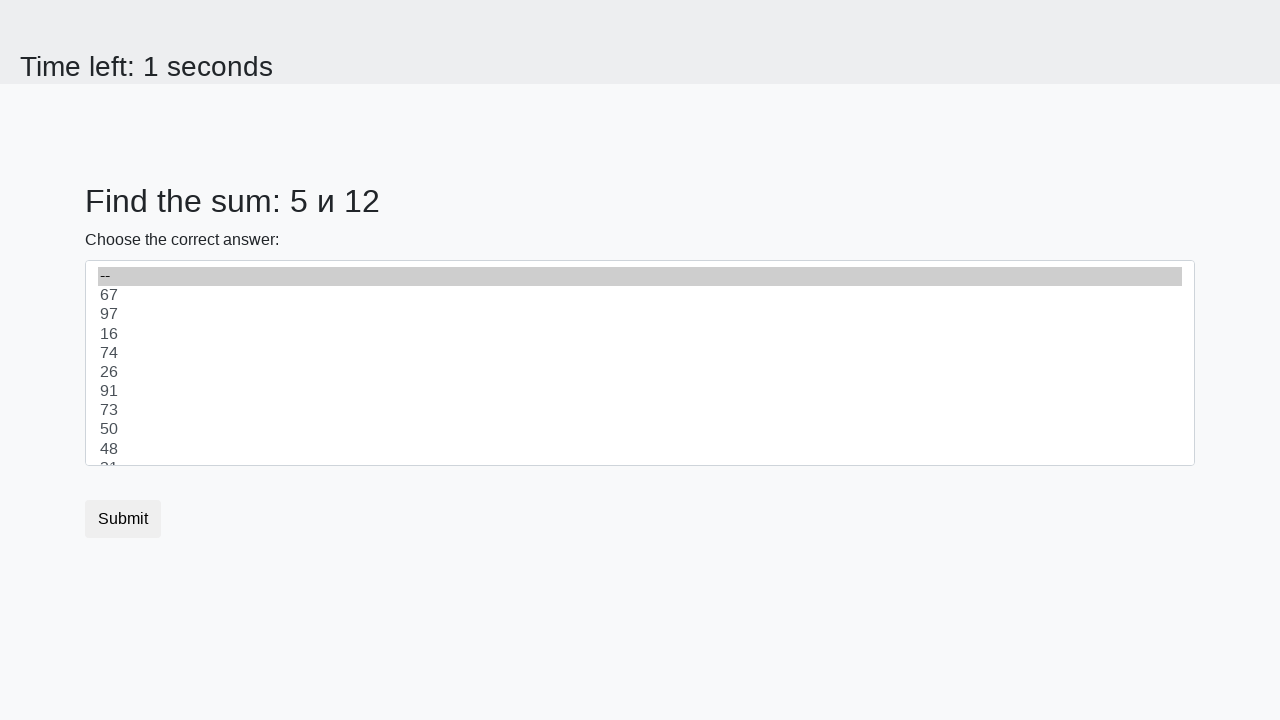